Tests editing a todo item by double-clicking, filling new text, and pressing Enter.

Starting URL: https://demo.playwright.dev/todomvc

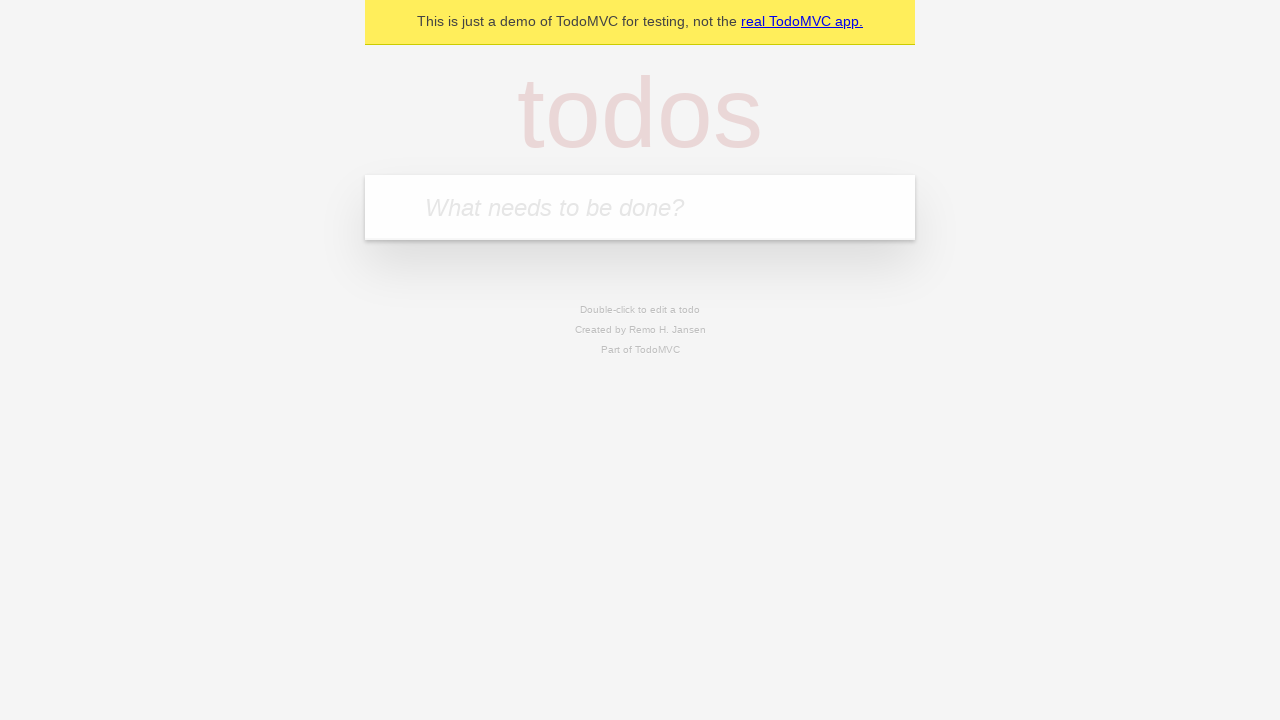

Filled input field with first todo 'buy some cheese' on internal:attr=[placeholder="What needs to be done?"i]
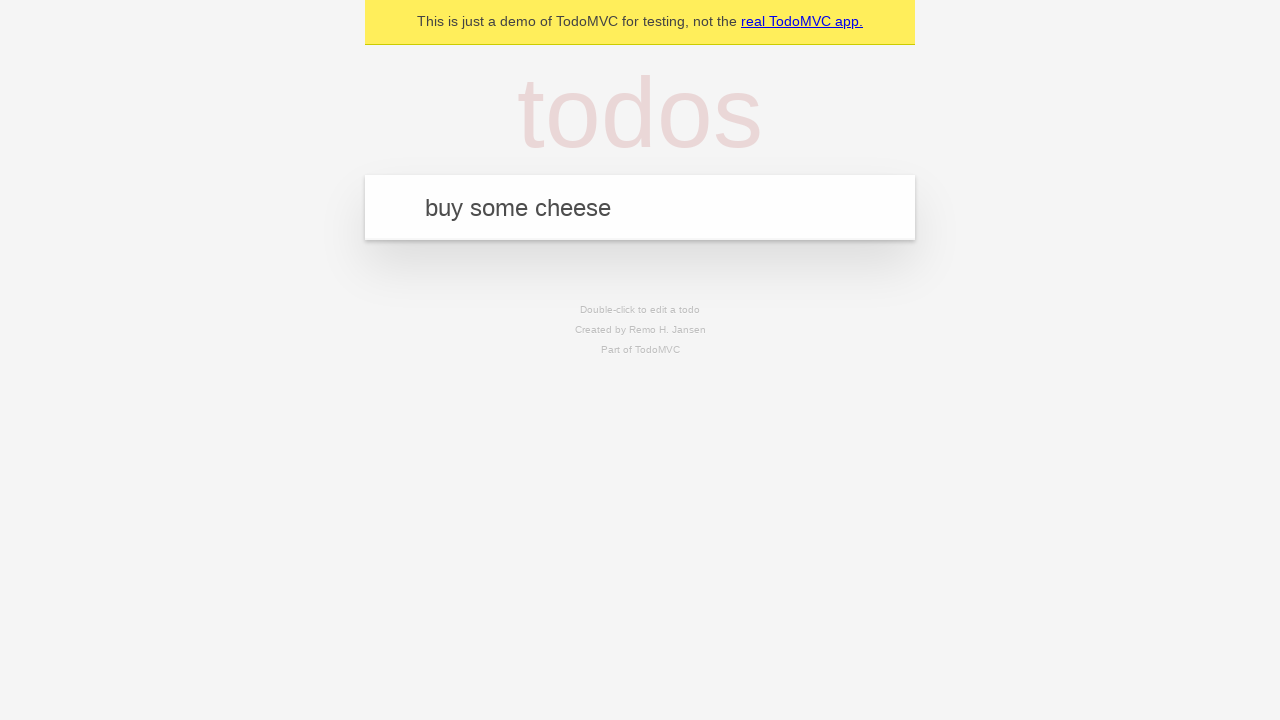

Pressed Enter to create first todo on internal:attr=[placeholder="What needs to be done?"i]
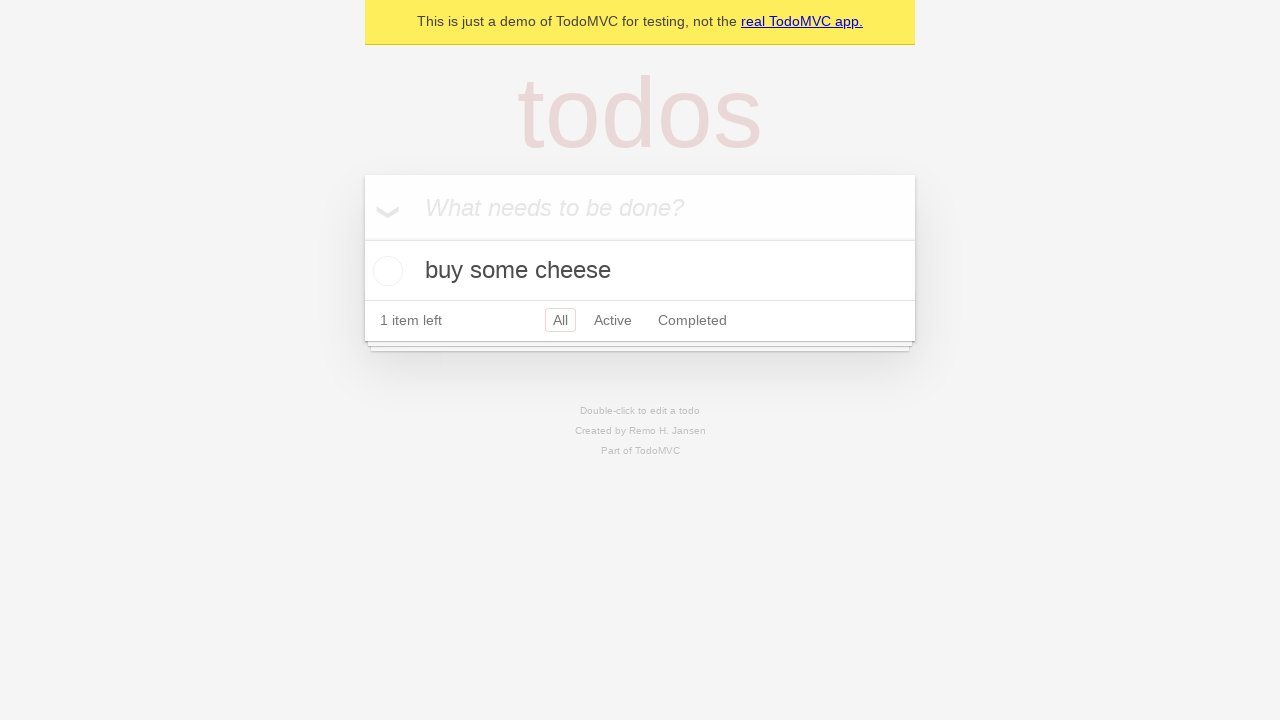

Filled input field with second todo 'feed the cat' on internal:attr=[placeholder="What needs to be done?"i]
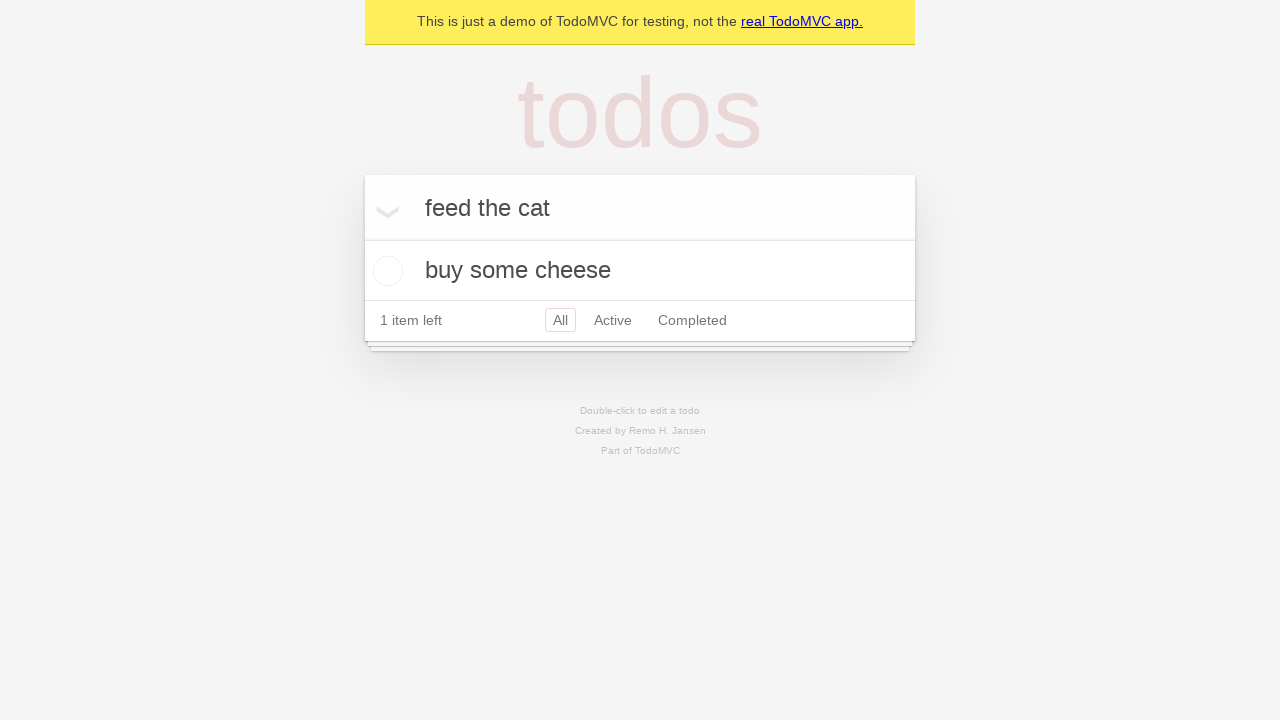

Pressed Enter to create second todo on internal:attr=[placeholder="What needs to be done?"i]
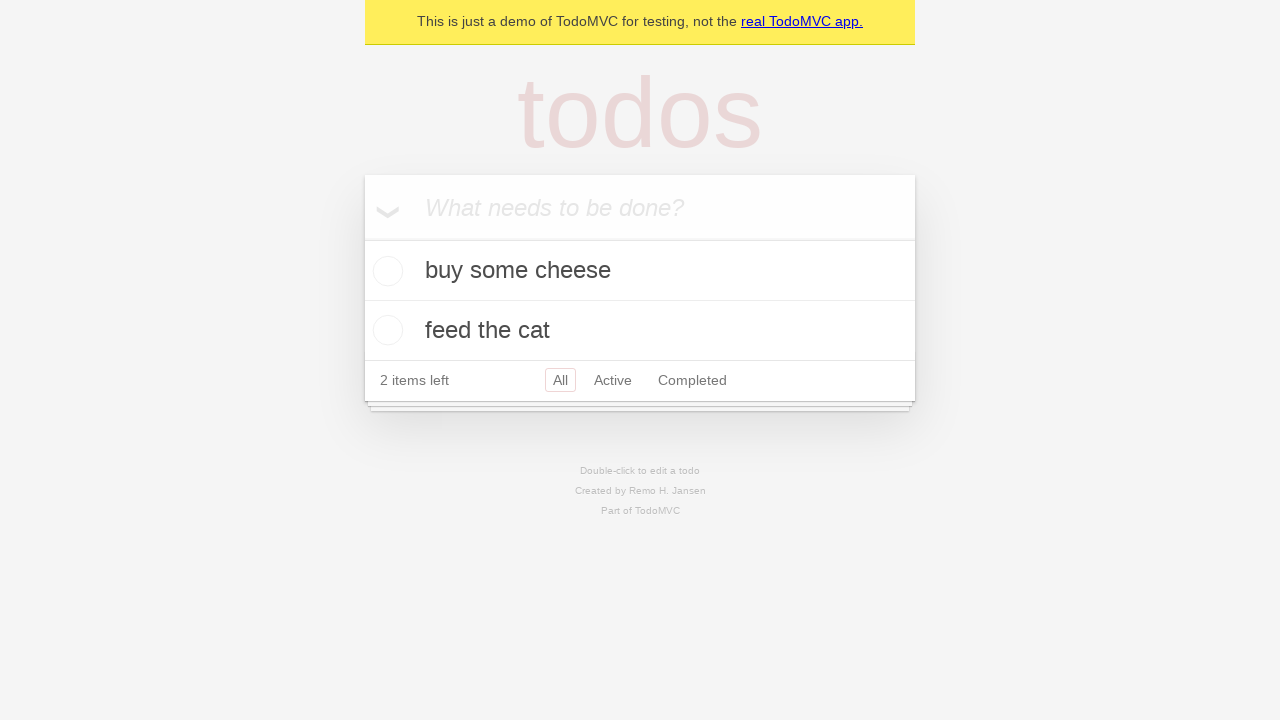

Filled input field with third todo 'book a doctors appointment' on internal:attr=[placeholder="What needs to be done?"i]
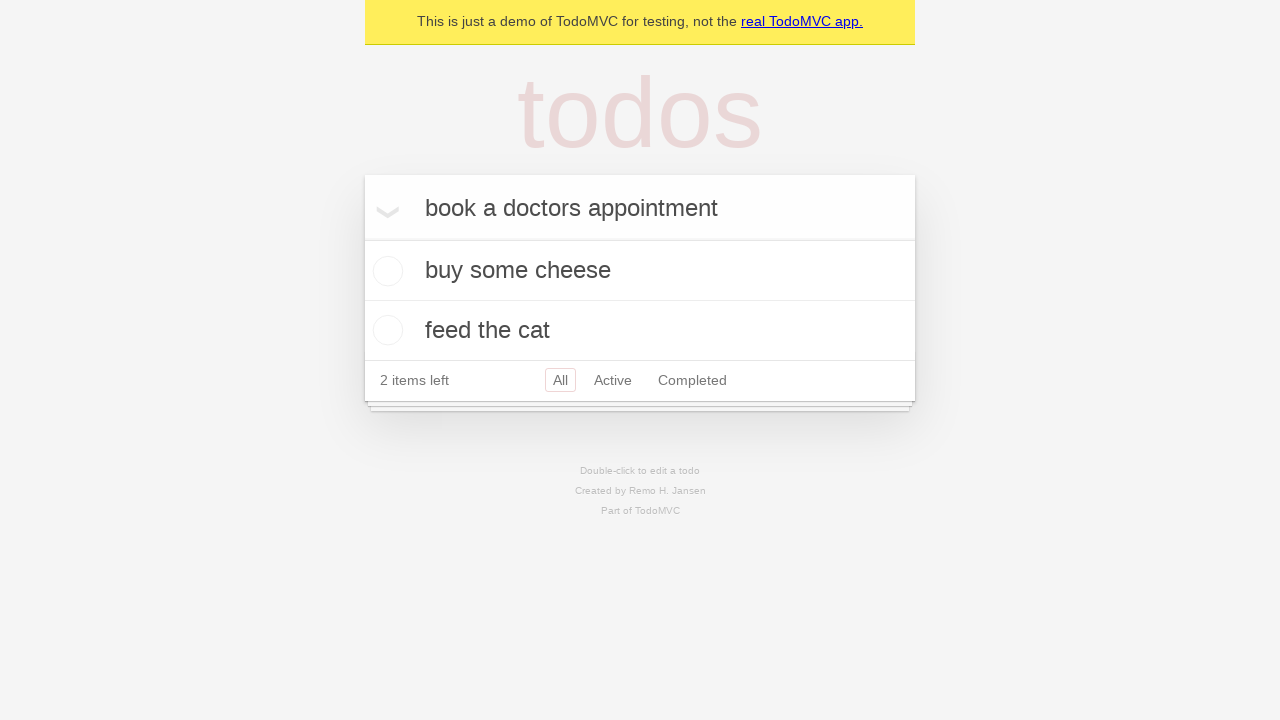

Pressed Enter to create third todo on internal:attr=[placeholder="What needs to be done?"i]
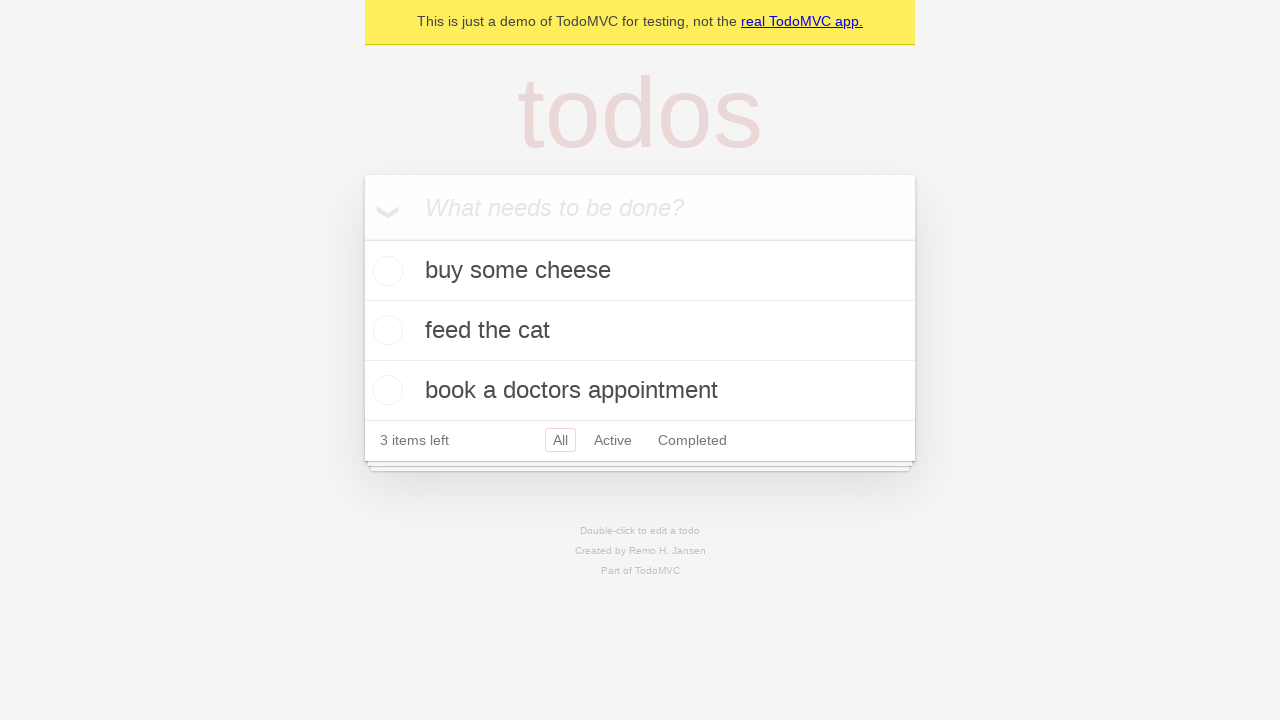

Double-clicked second todo item to enter edit mode at (640, 331) on internal:testid=[data-testid="todo-item"s] >> nth=1
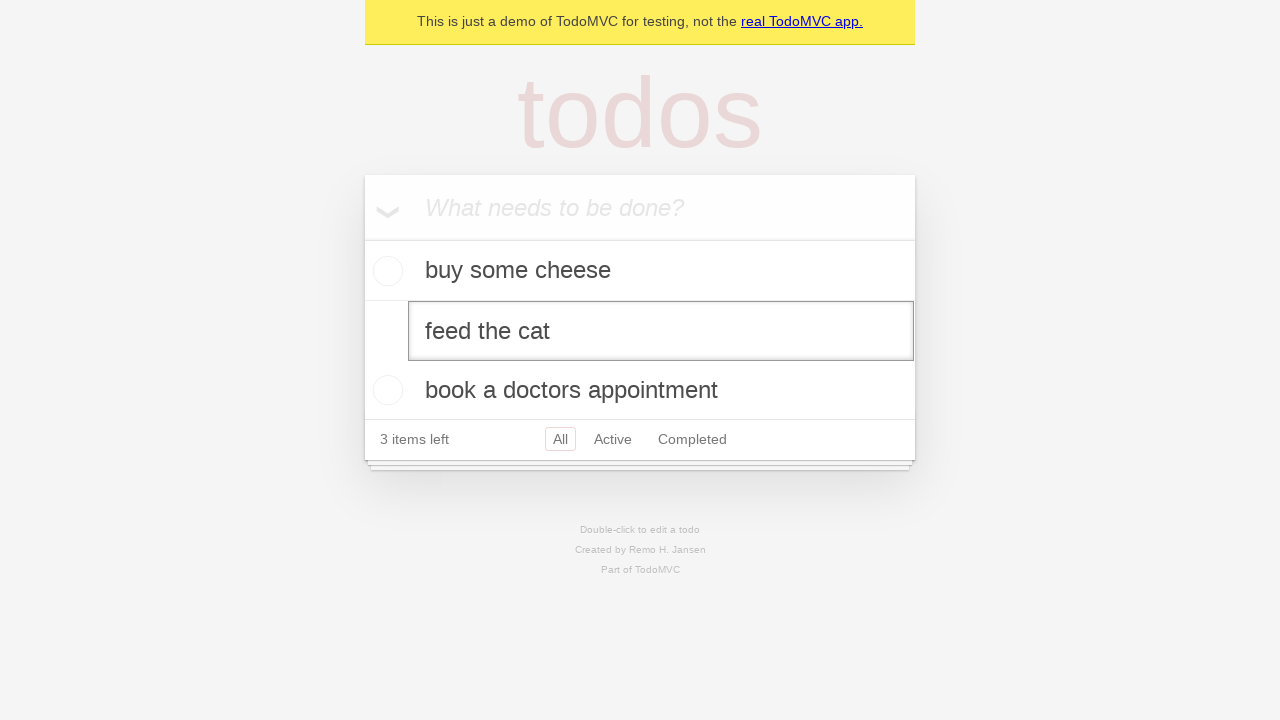

Filled edit textbox with new text 'buy some sausages' on internal:testid=[data-testid="todo-item"s] >> nth=1 >> internal:role=textbox[nam
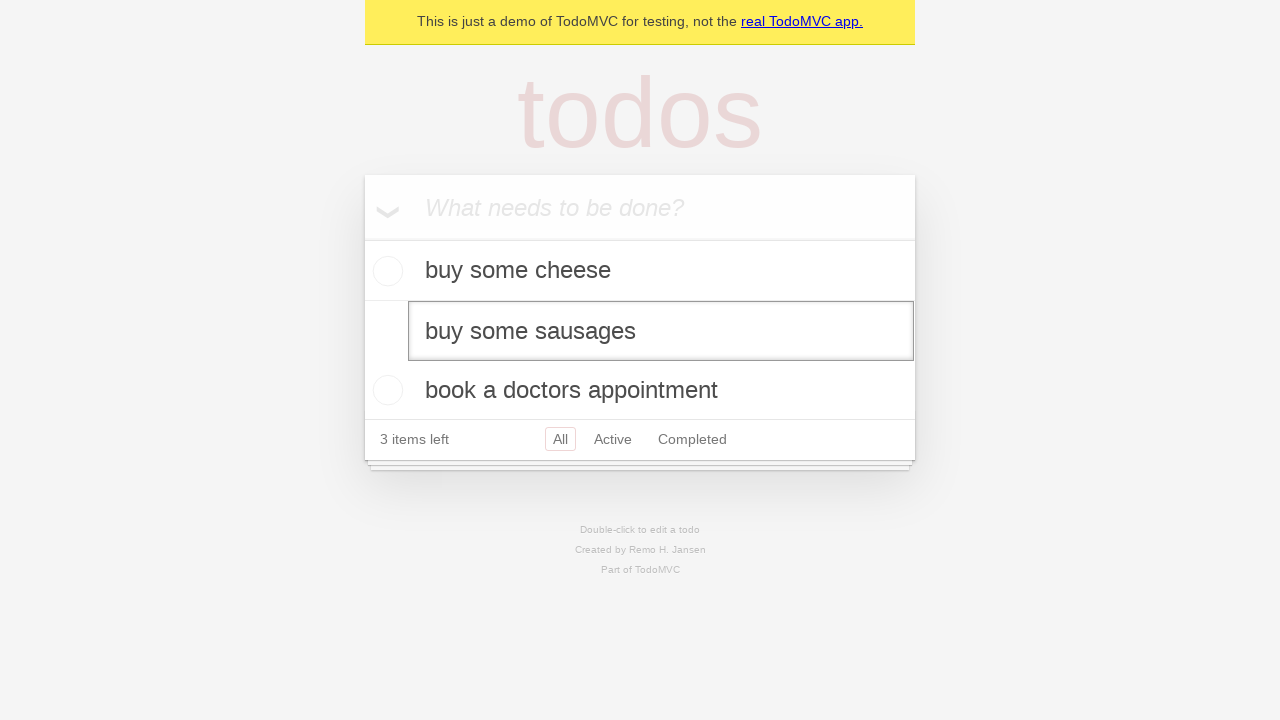

Pressed Enter to confirm edit of second todo on internal:testid=[data-testid="todo-item"s] >> nth=1 >> internal:role=textbox[nam
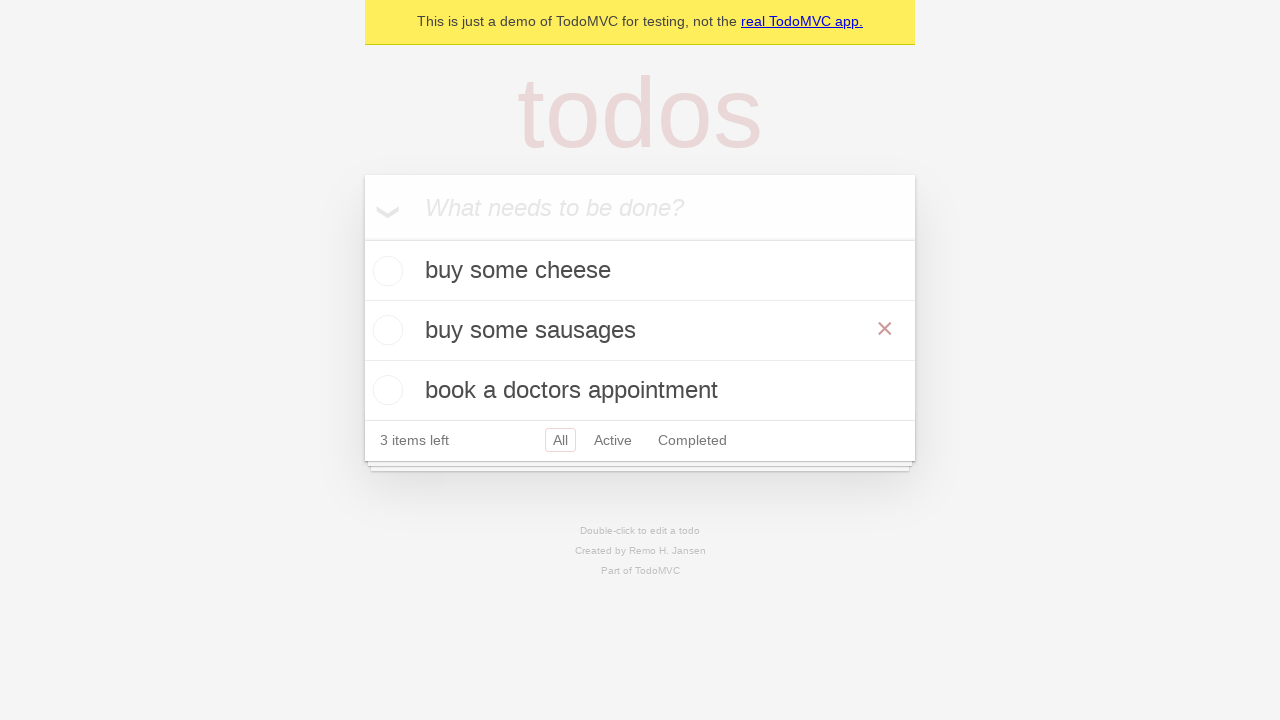

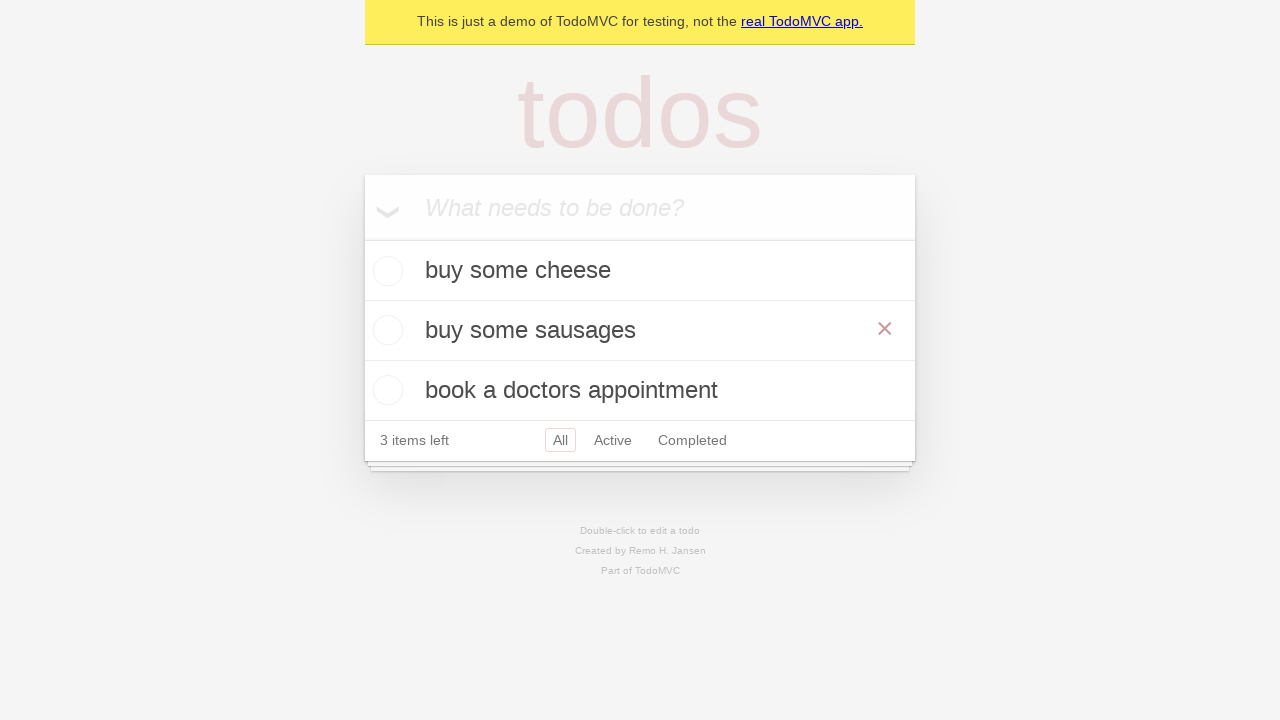